Tests that new todo items are appended to the bottom of the list and the count displays correctly

Starting URL: https://demo.playwright.dev/todomvc

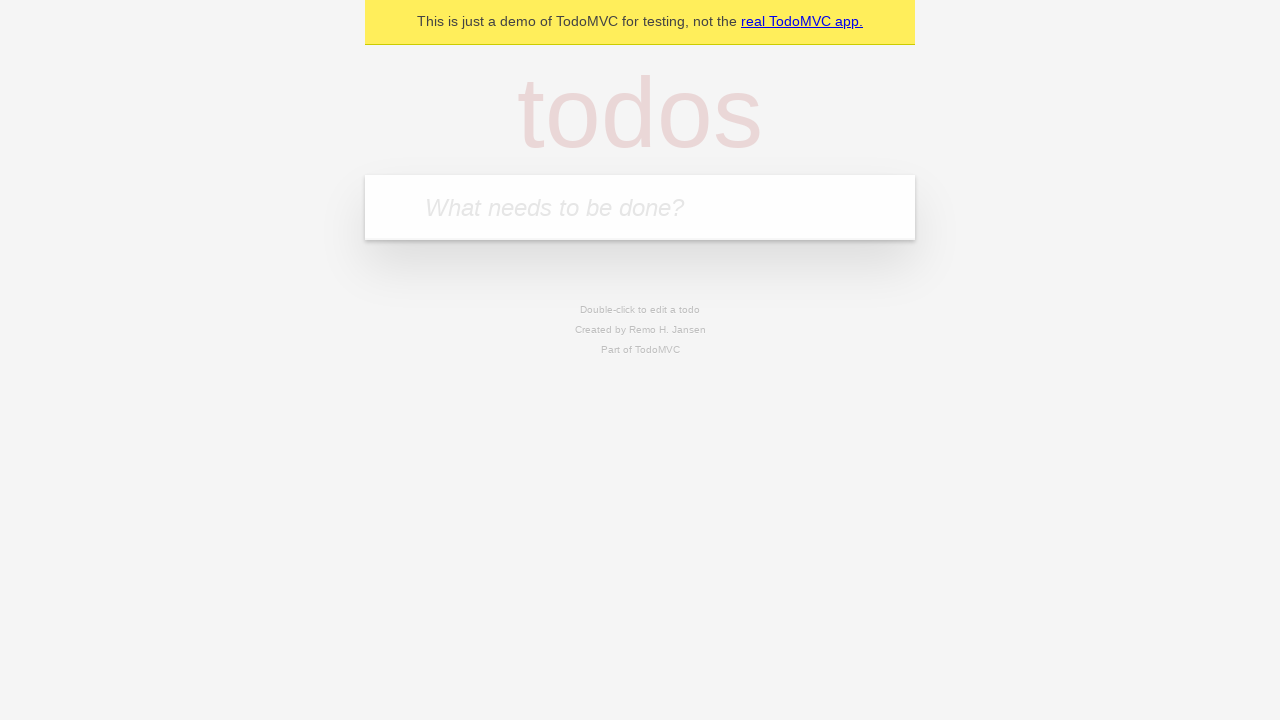

Located the todo input field
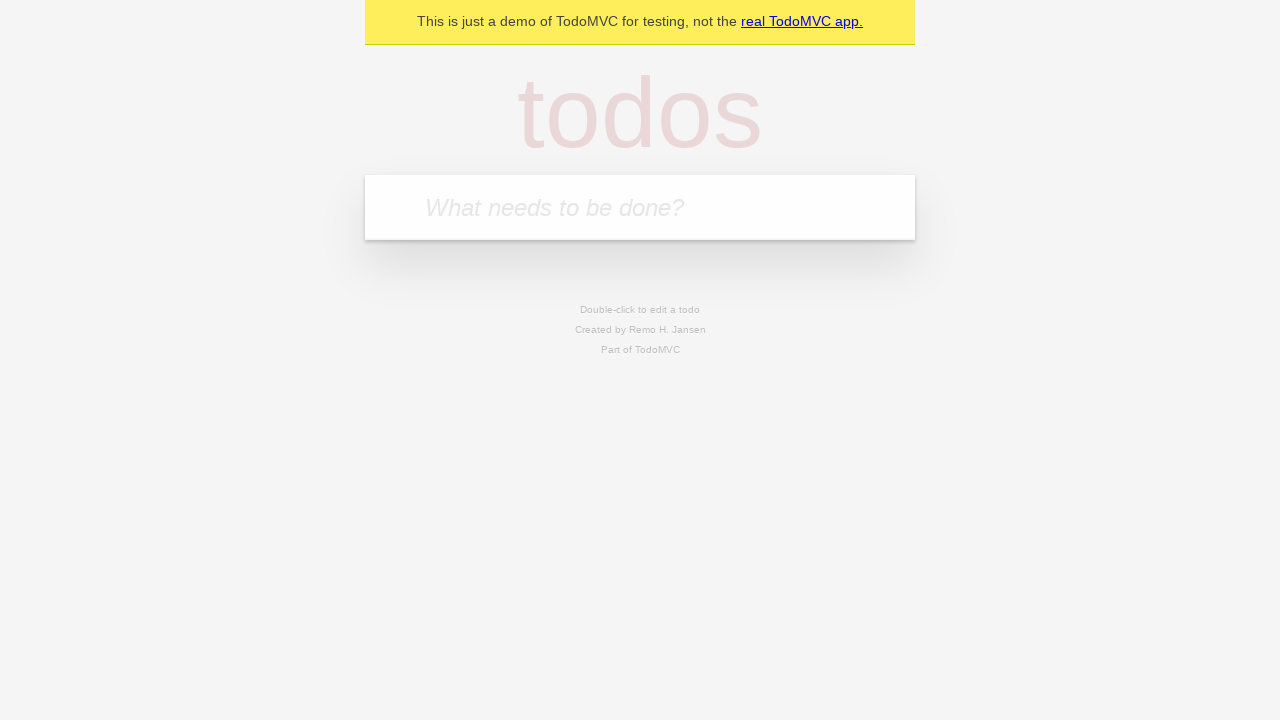

Filled todo input with 'buy some cheese' on internal:attr=[placeholder="What needs to be done?"i]
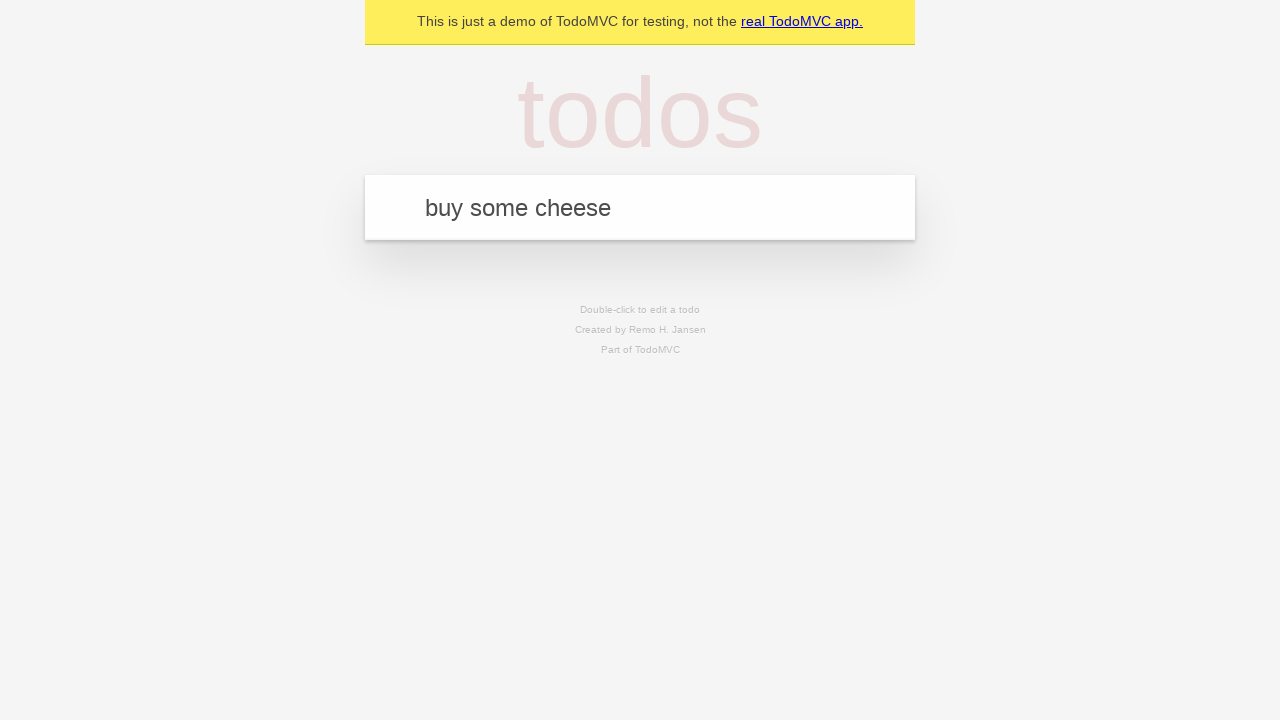

Pressed Enter to add 'buy some cheese' to the list on internal:attr=[placeholder="What needs to be done?"i]
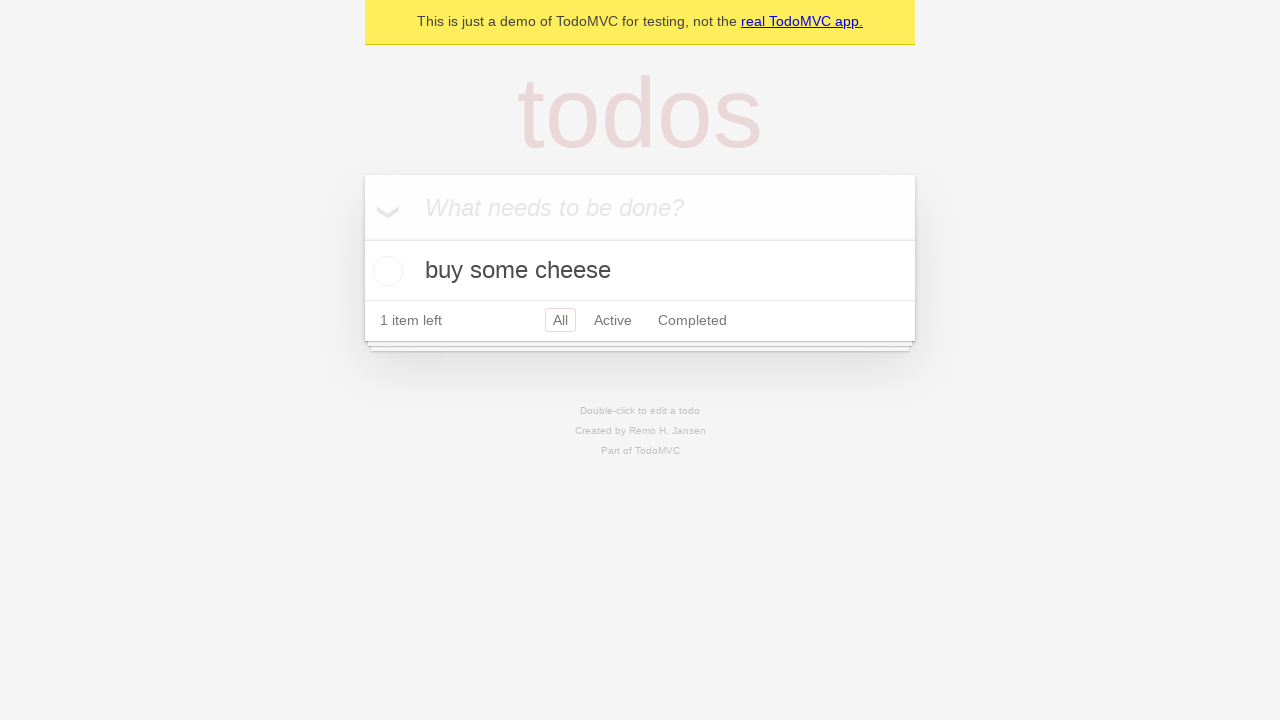

Filled todo input with 'feed the cat' on internal:attr=[placeholder="What needs to be done?"i]
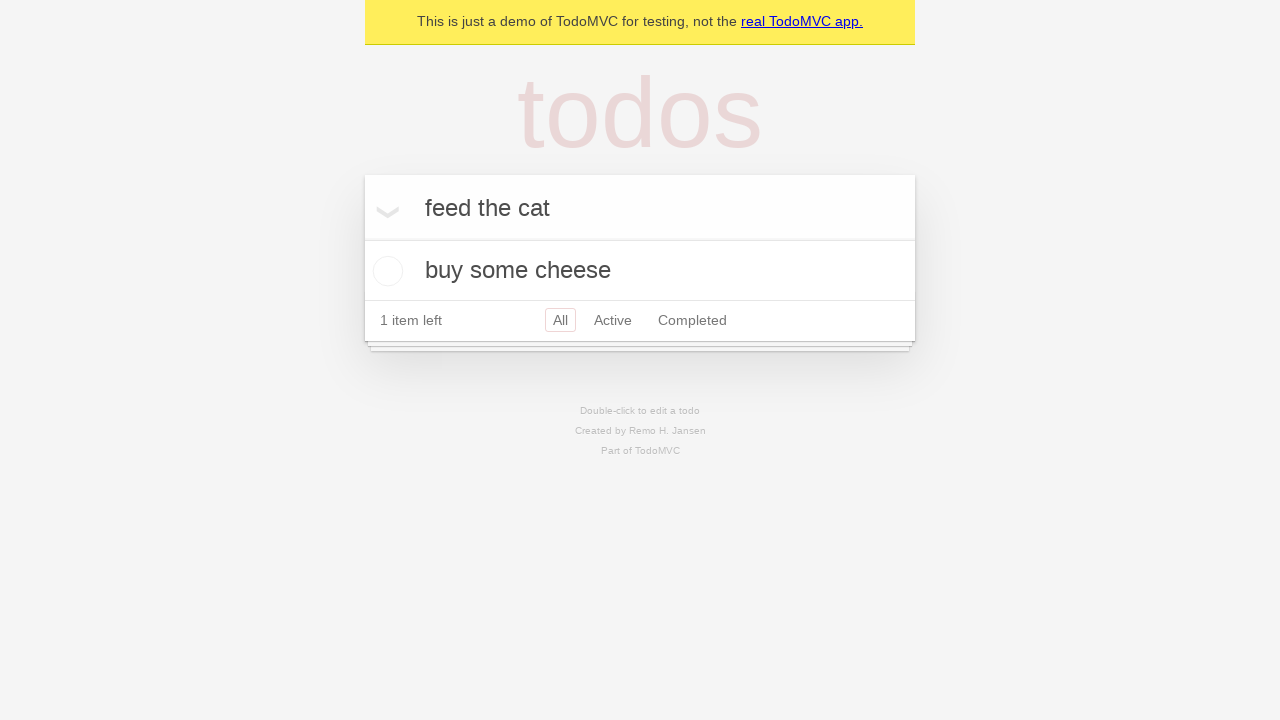

Pressed Enter to add 'feed the cat' to the list on internal:attr=[placeholder="What needs to be done?"i]
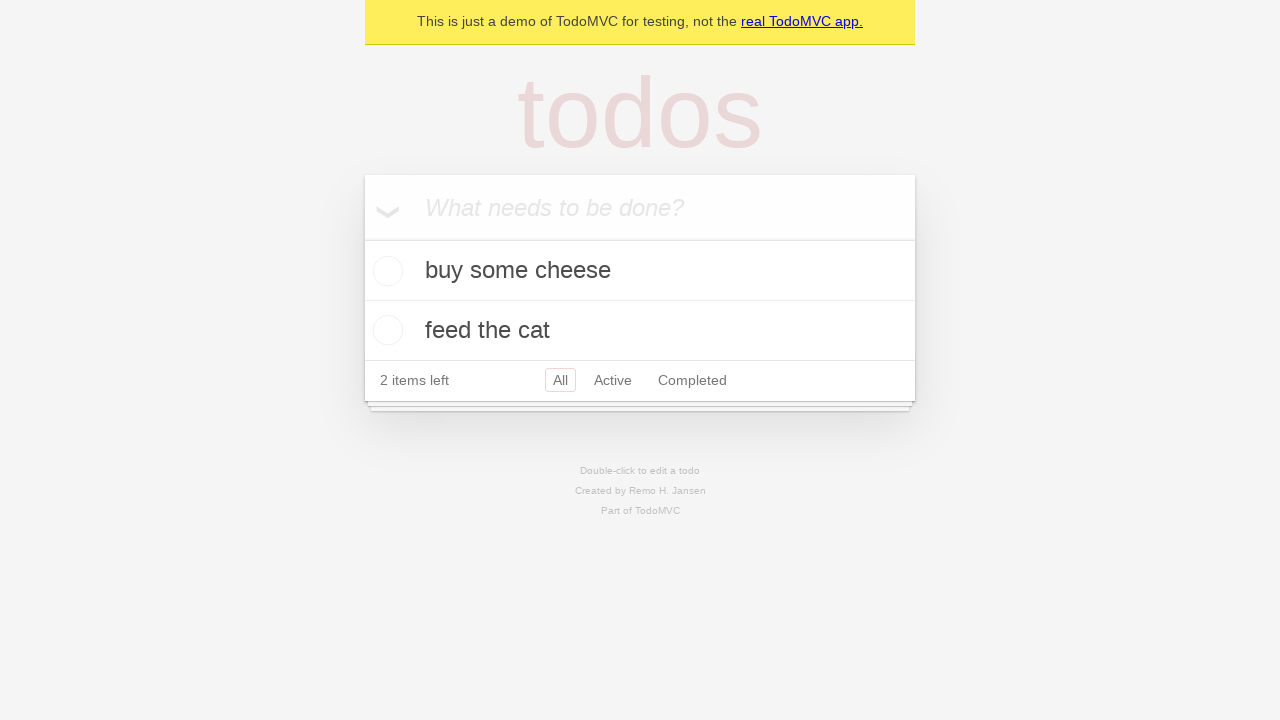

Filled todo input with 'book a doctors appointment' on internal:attr=[placeholder="What needs to be done?"i]
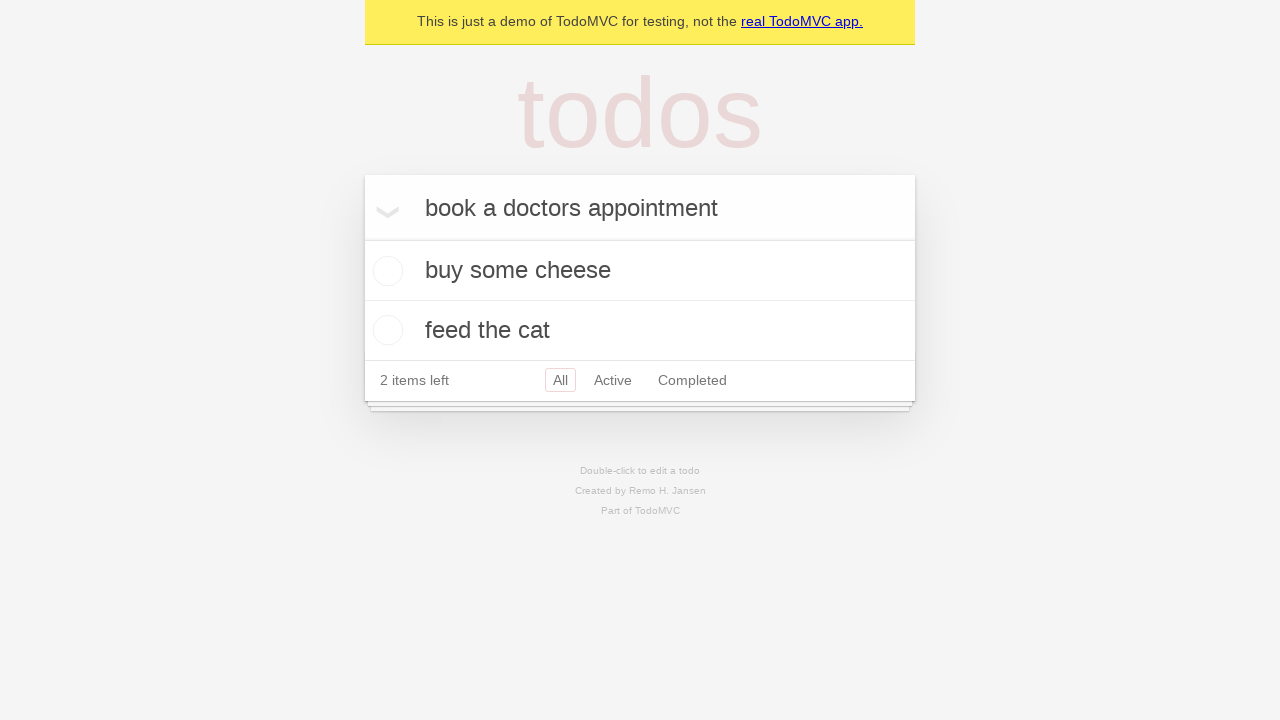

Pressed Enter to add 'book a doctors appointment' to the list on internal:attr=[placeholder="What needs to be done?"i]
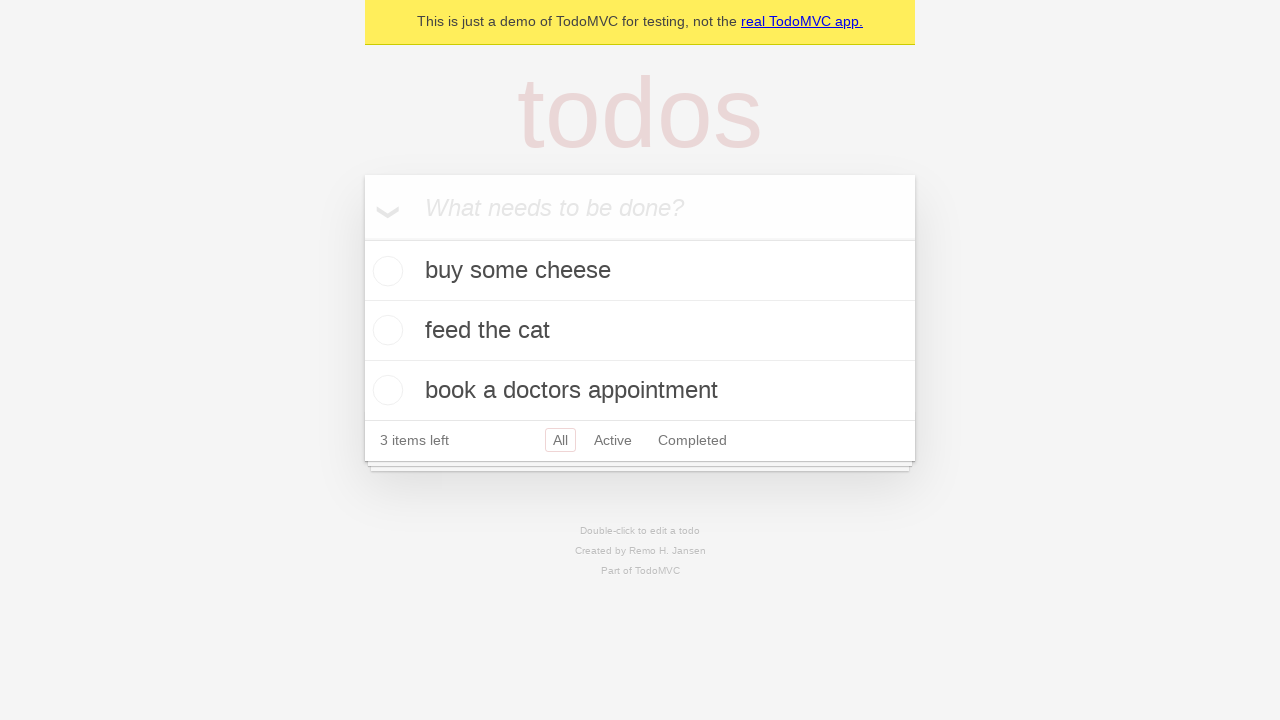

Verified that the todo list displays '3 items left'
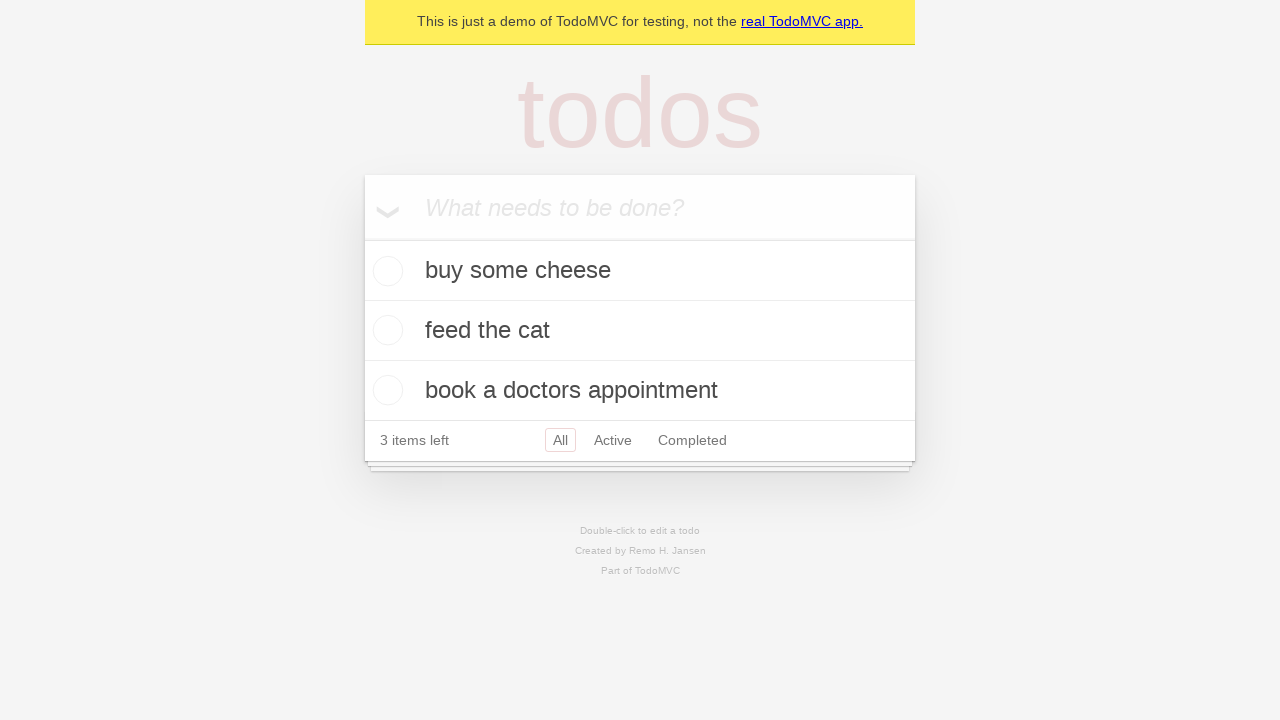

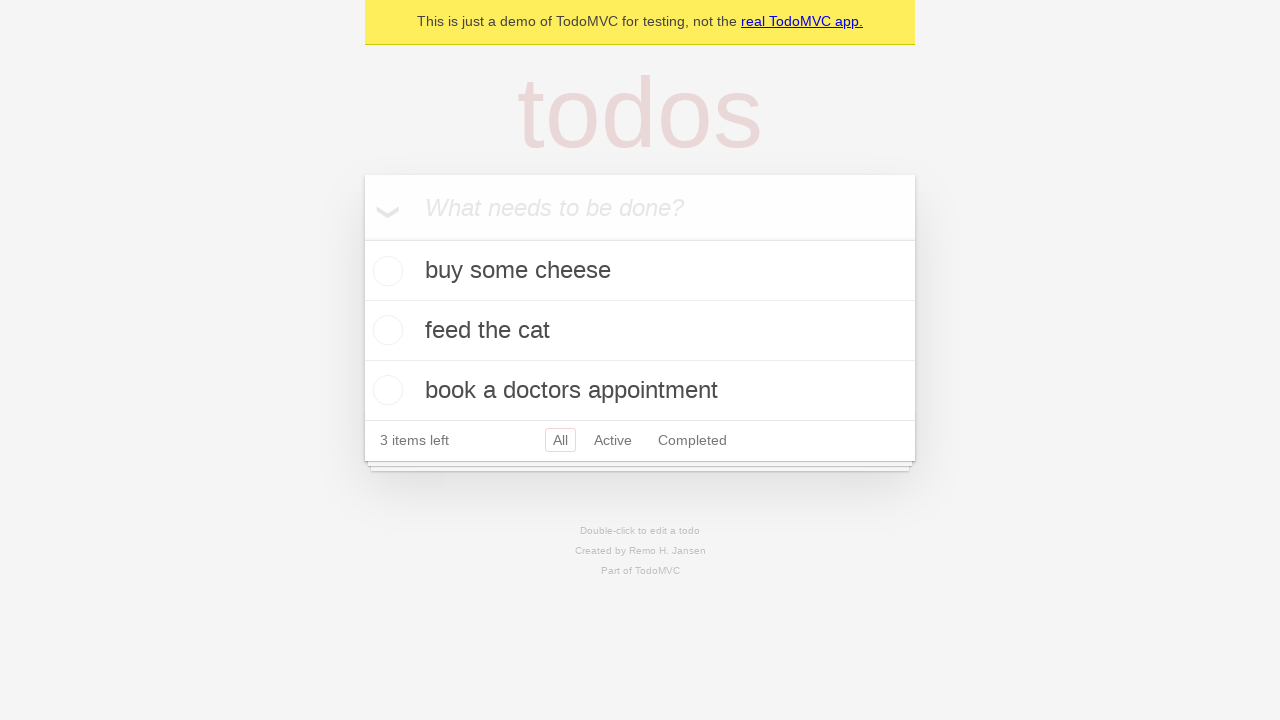